Tests web table sorting functionality by clicking on a column header to sort, verifying the sort order, and finding the price of a specific item in the table

Starting URL: https://rahulshettyacademy.com/seleniumPractise/#/offers

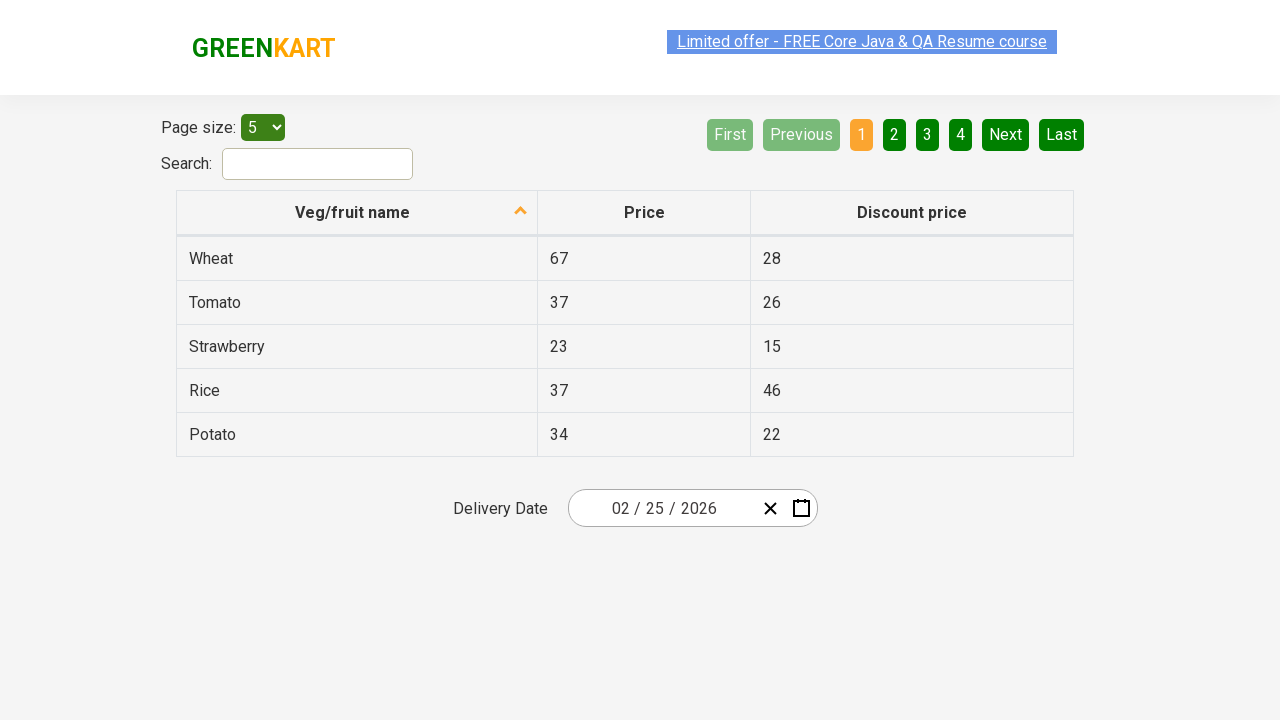

Clicked on first column header to sort table at (357, 213) on xpath=//th[@role='columnheader'][1]
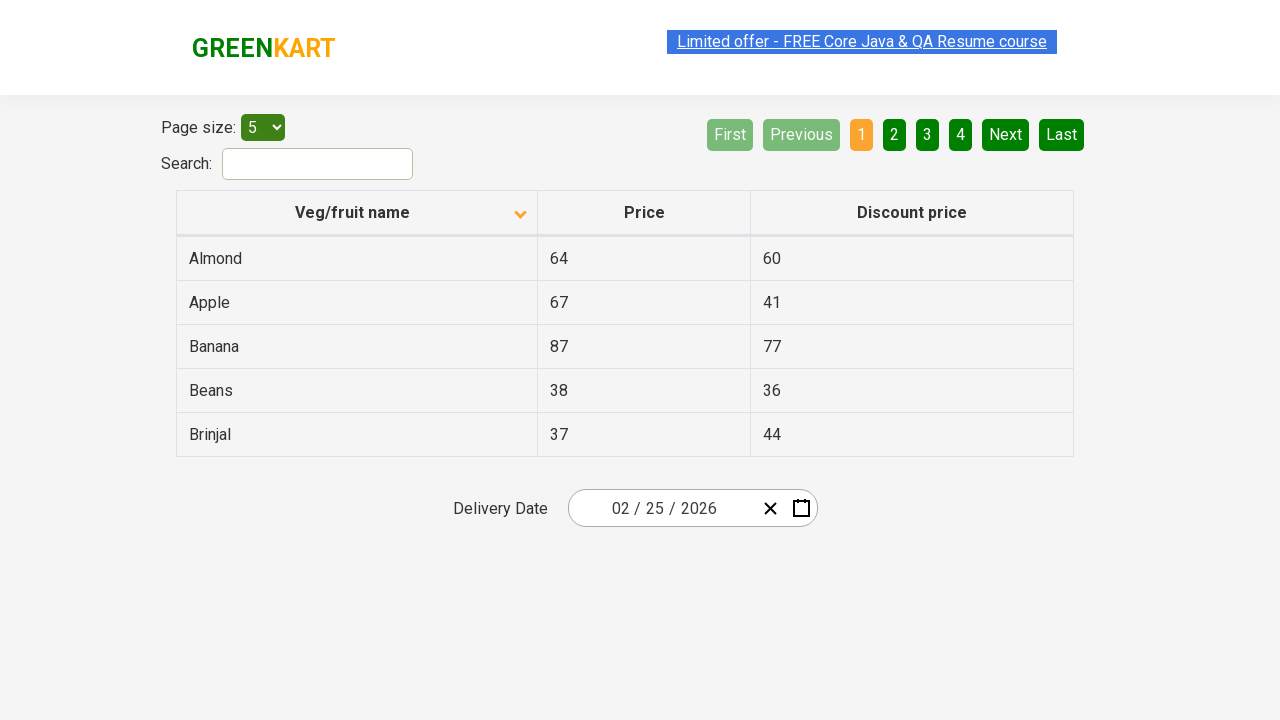

Waited for table to be sorted
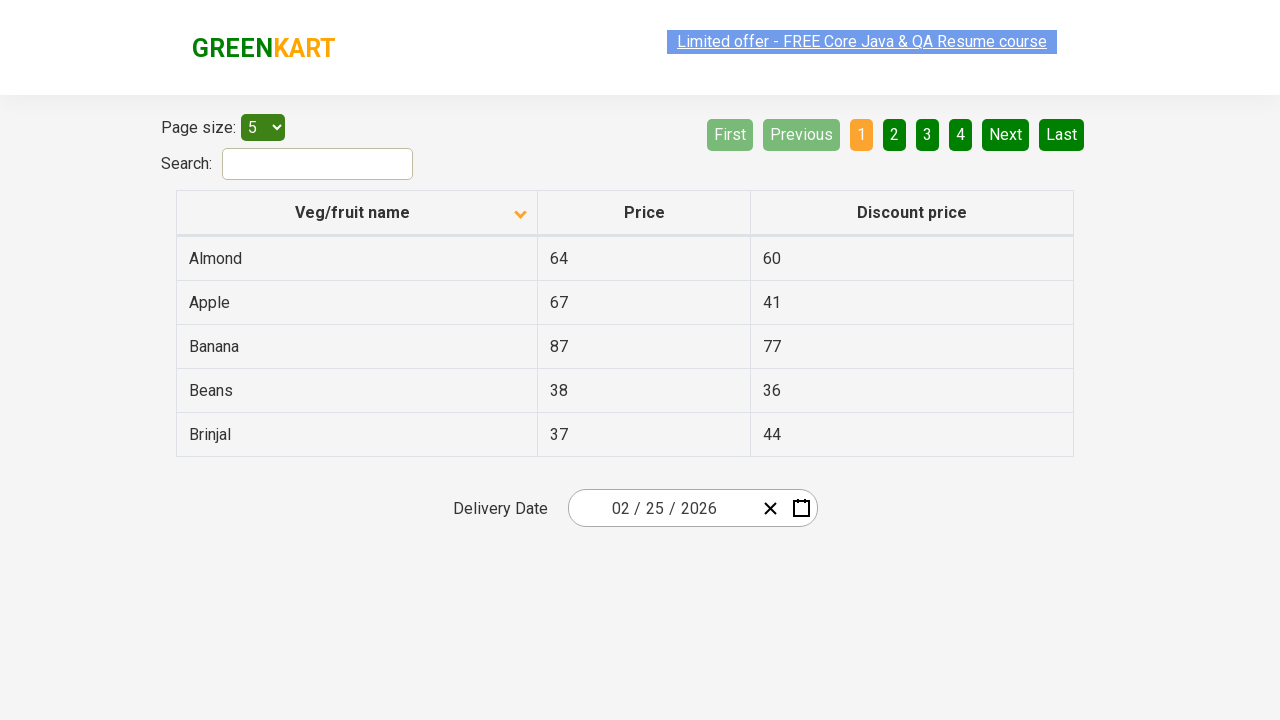

Retrieved all elements from first column of table
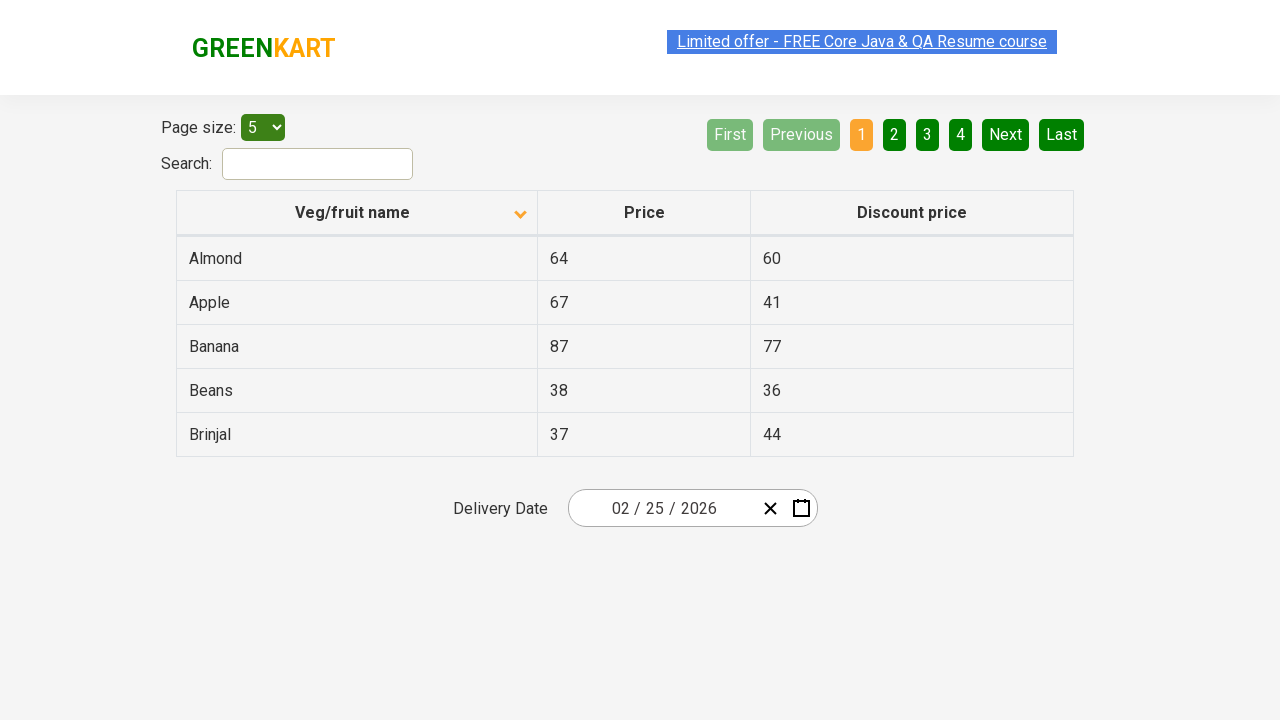

Extracted text content from all first column elements
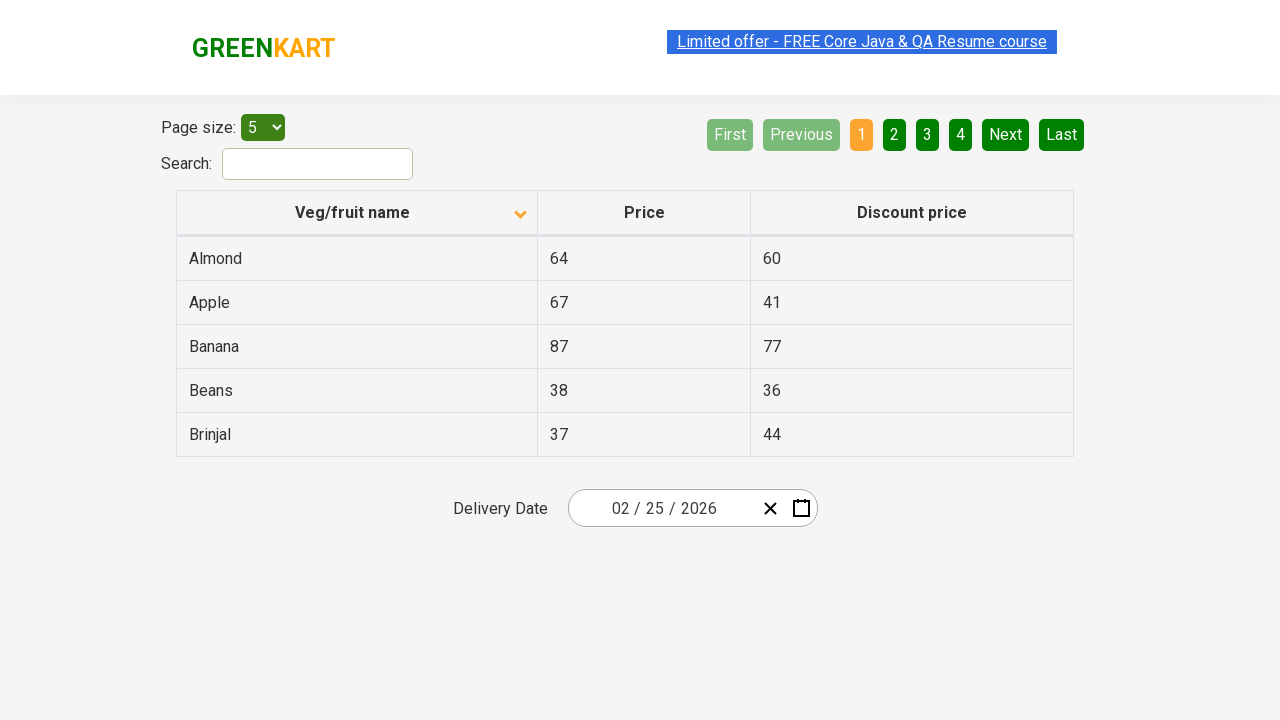

Created sorted version of the original list
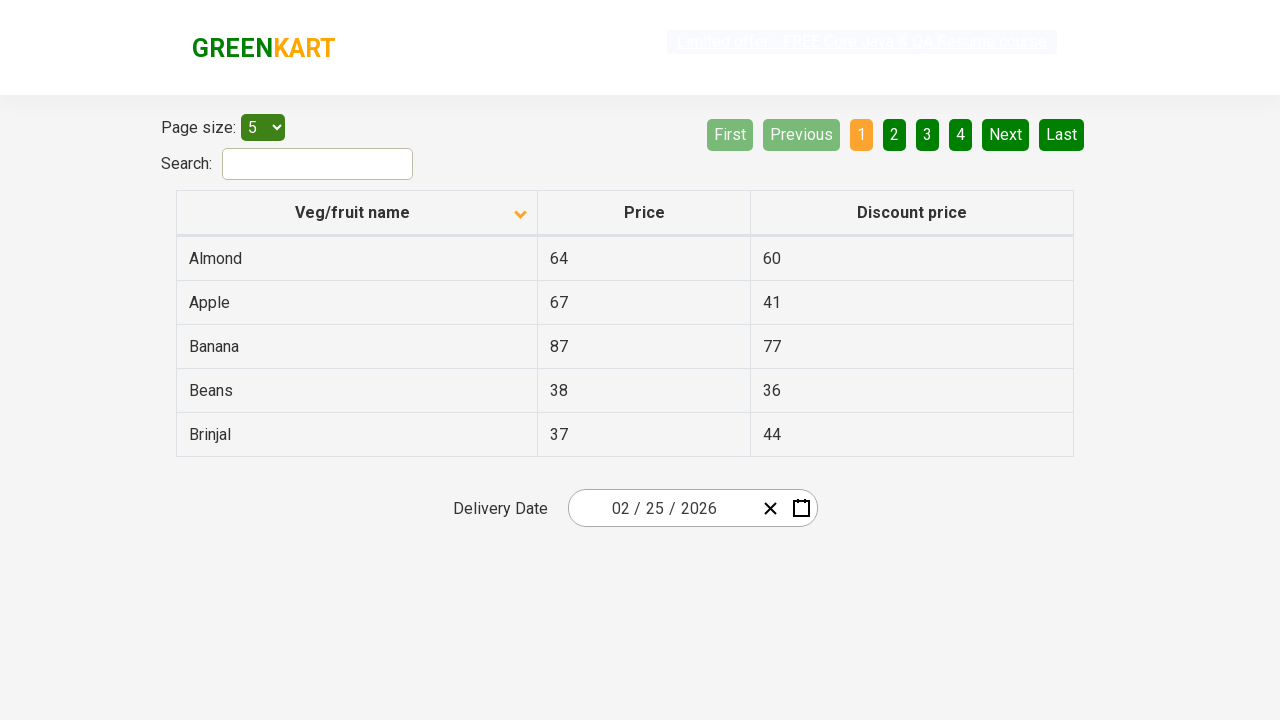

Verified that table is sorted correctly
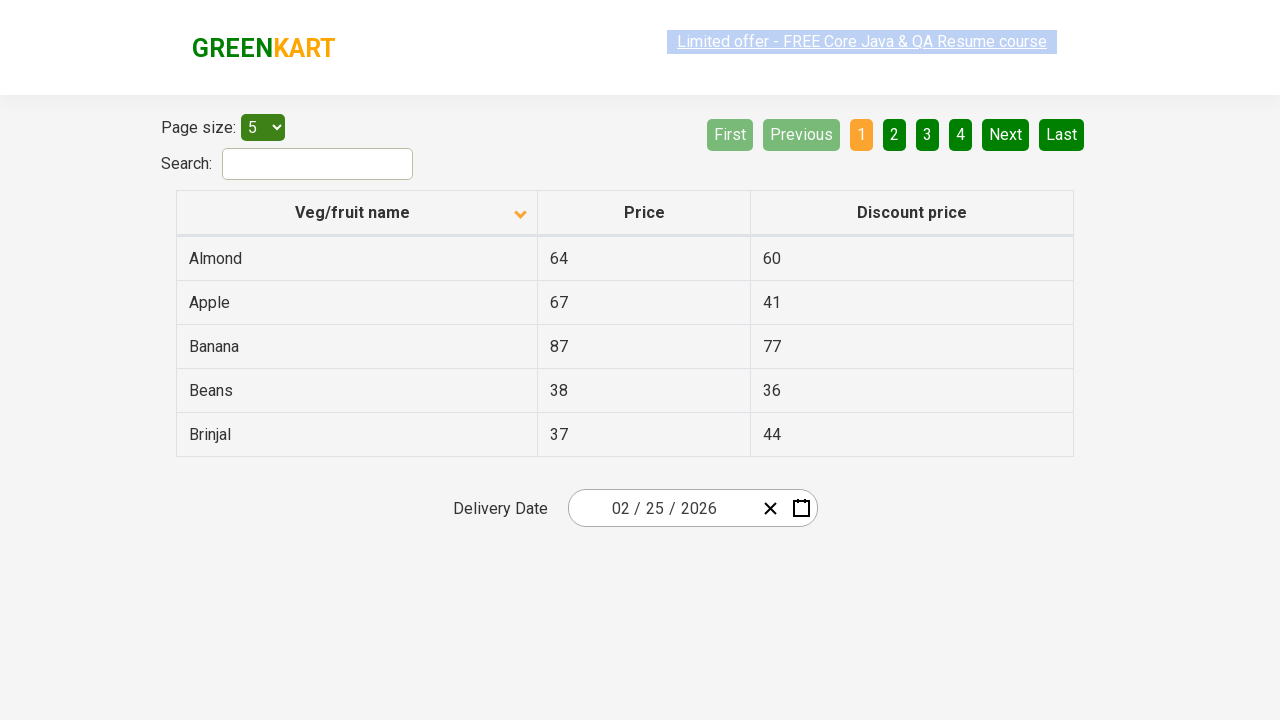

Found Beans in table and retrieved price: 38
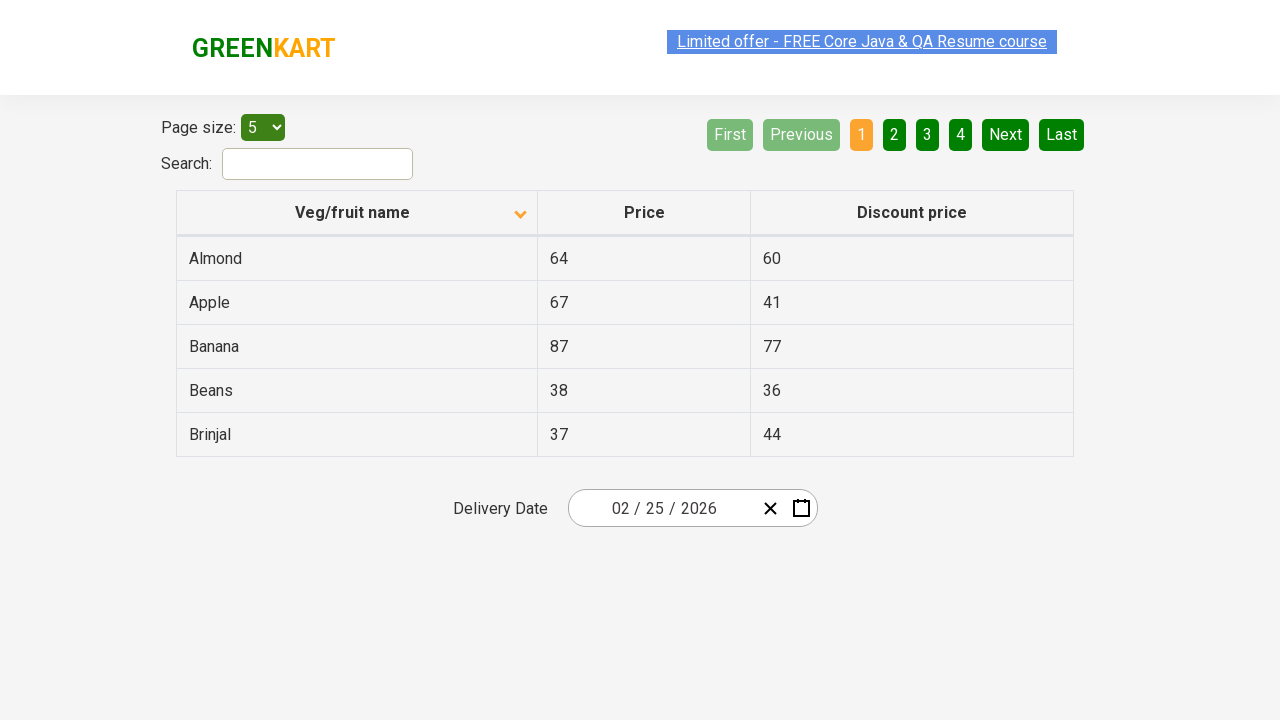

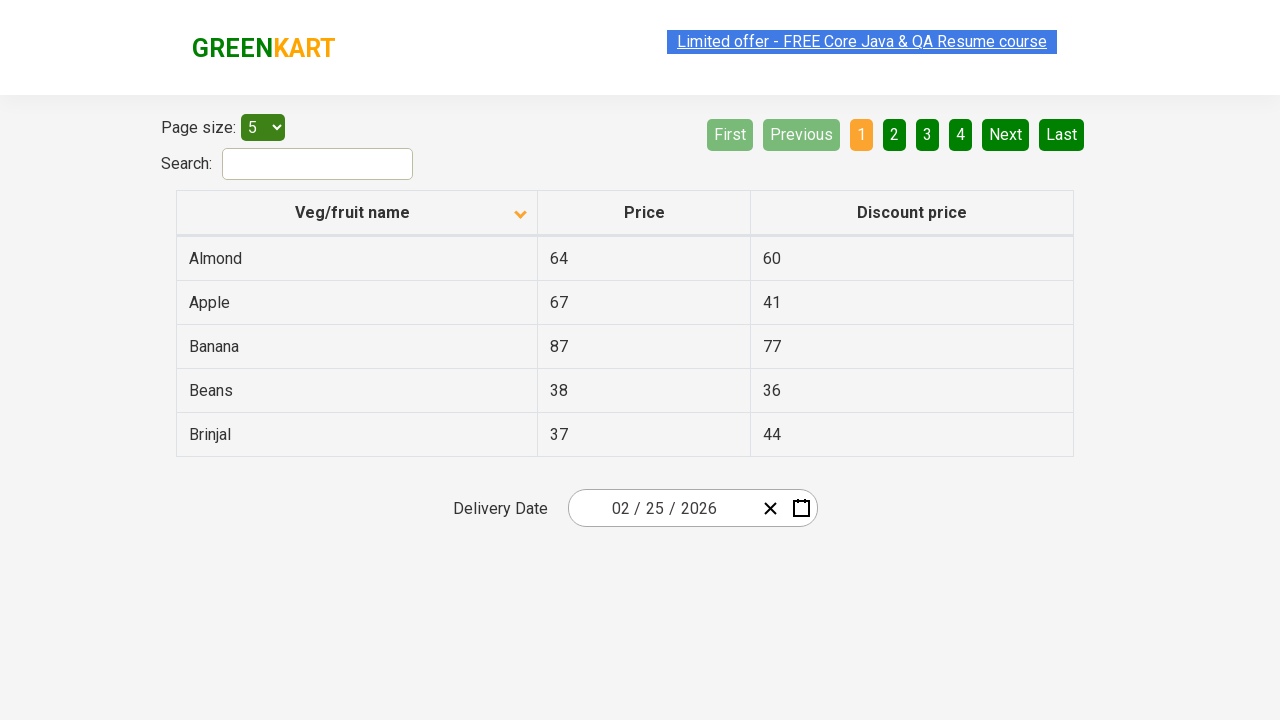